Navigates to inventwithpython.com and clicks on the 'Blog' link

Starting URL: http://inventwithpython.com

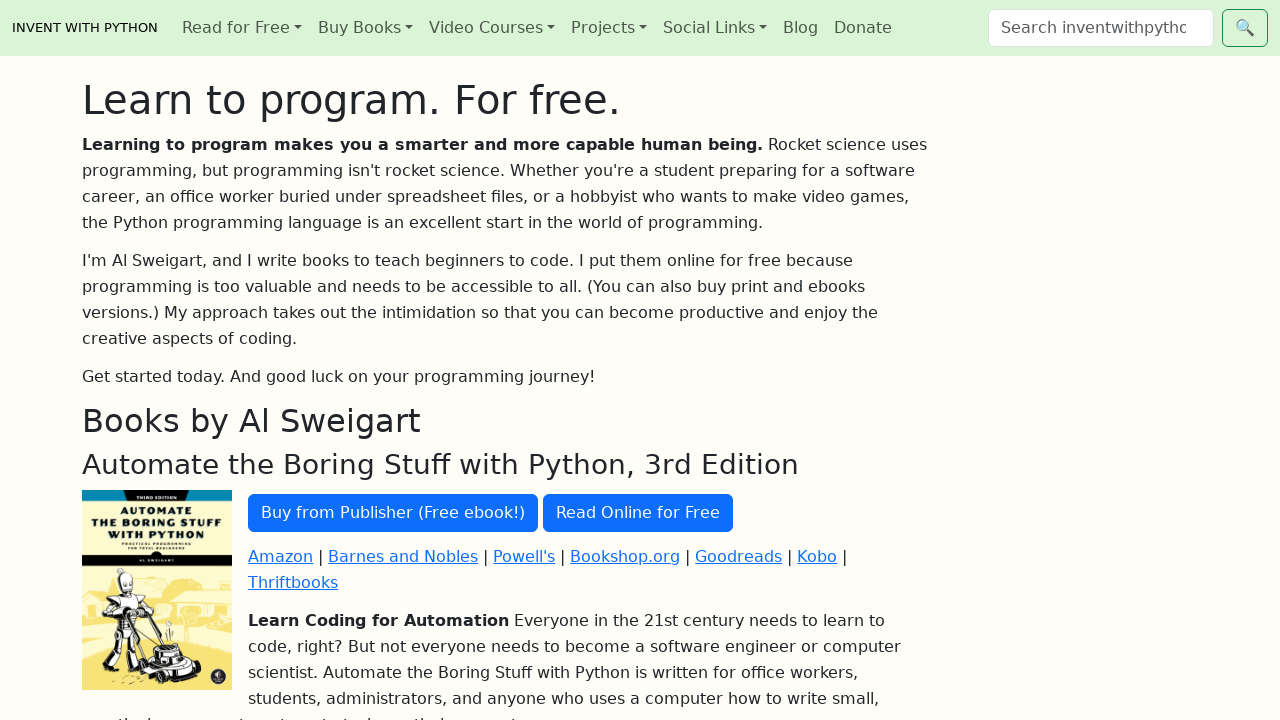

Navigated to inventwithpython.com
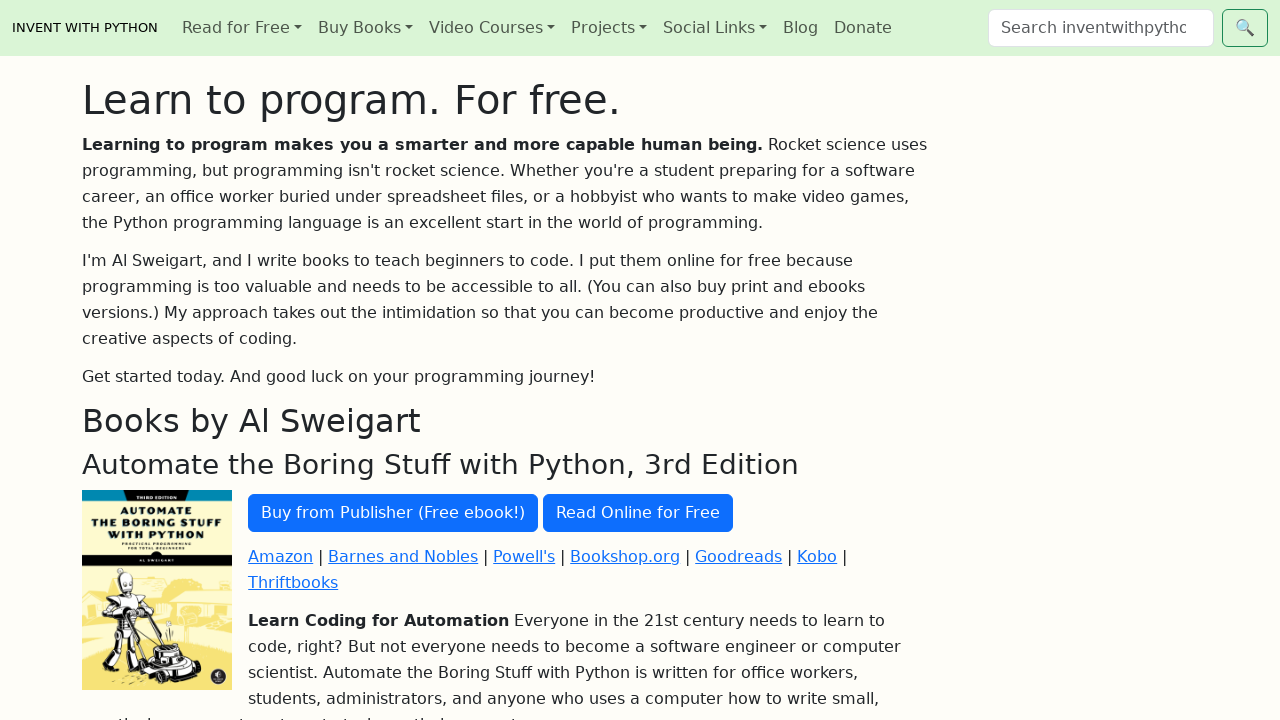

Clicked on the Blog link at (801, 28) on a:has-text('Blog')
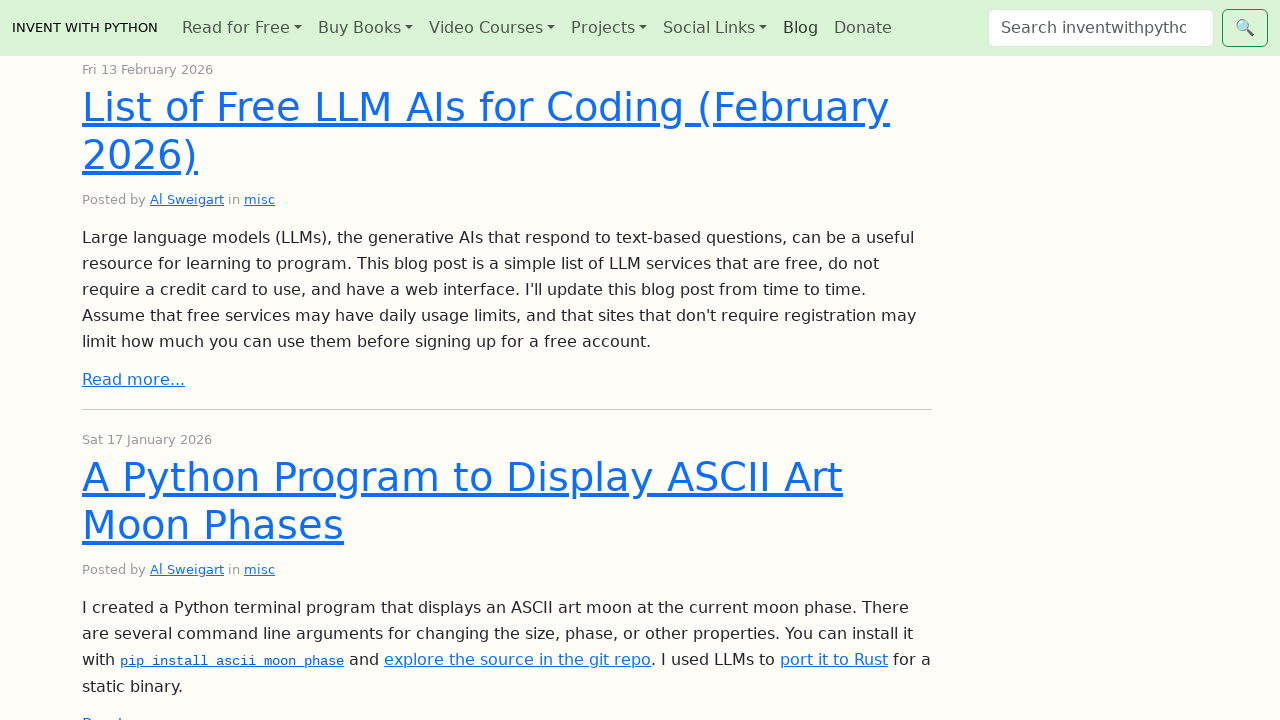

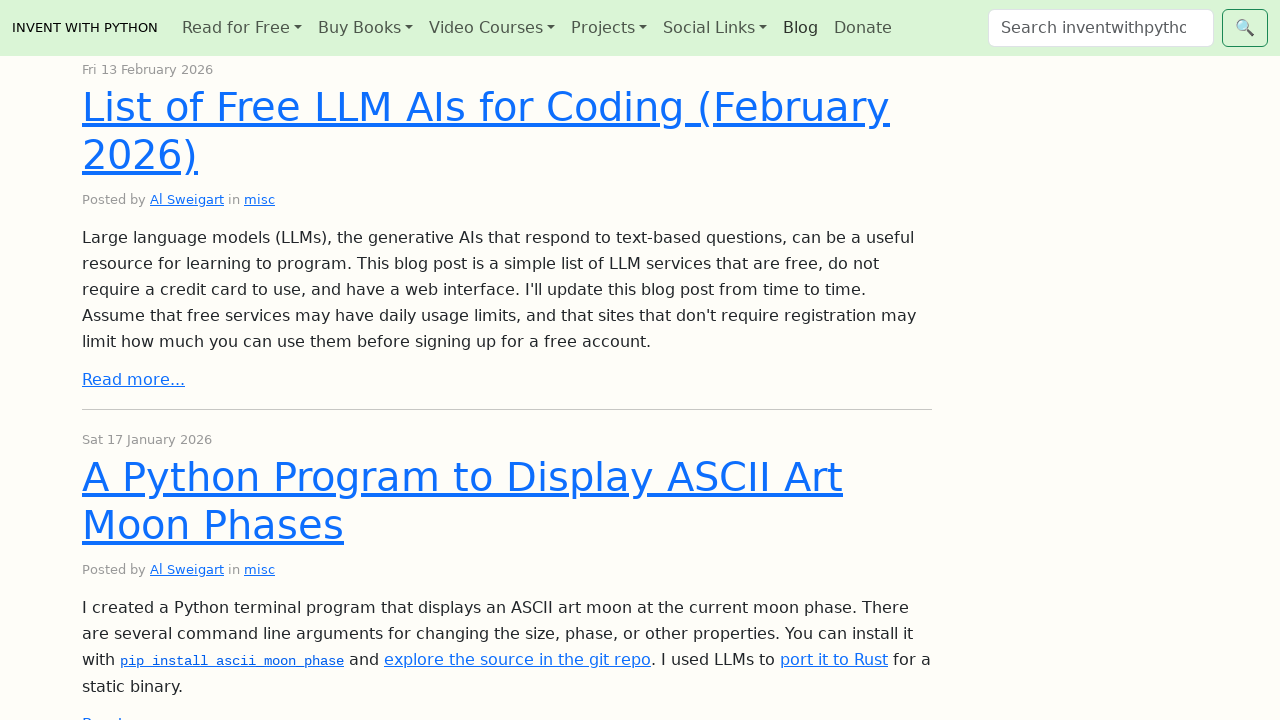